Tests that a todo item is removed when edited to an empty string

Starting URL: https://demo.playwright.dev/todomvc

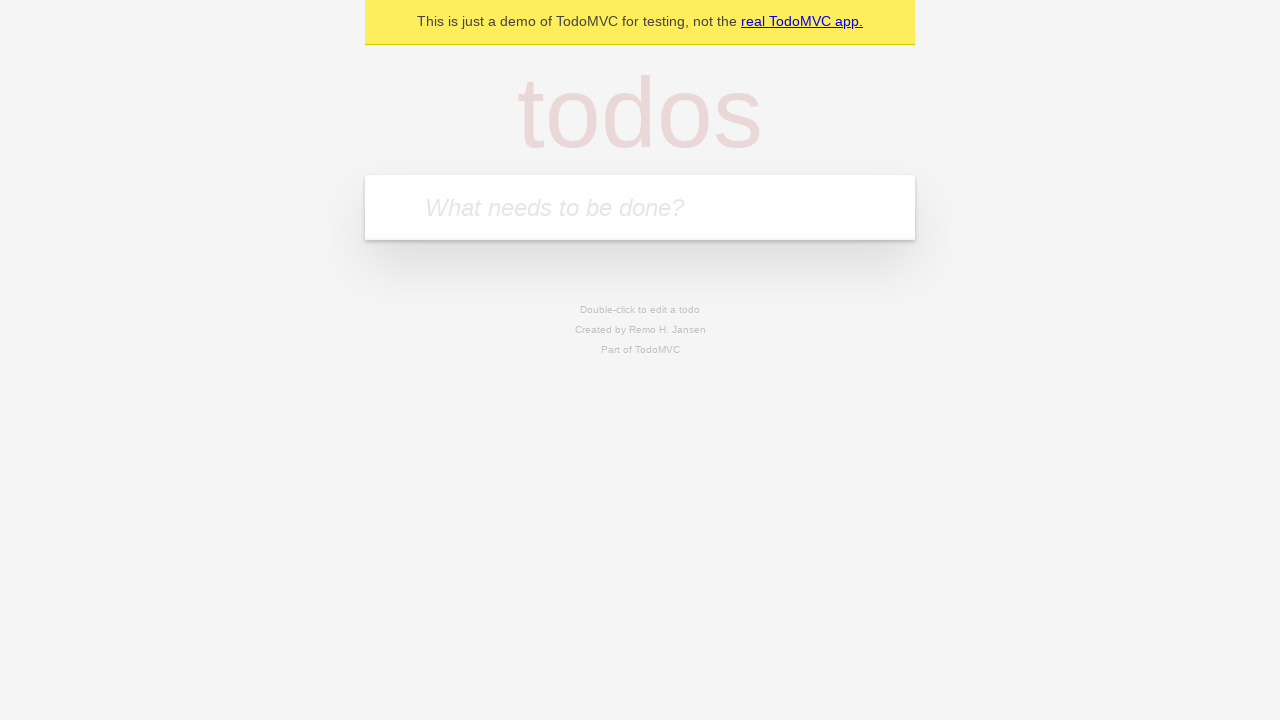

Filled todo input with 'buy some cheese' on internal:attr=[placeholder="What needs to be done?"i]
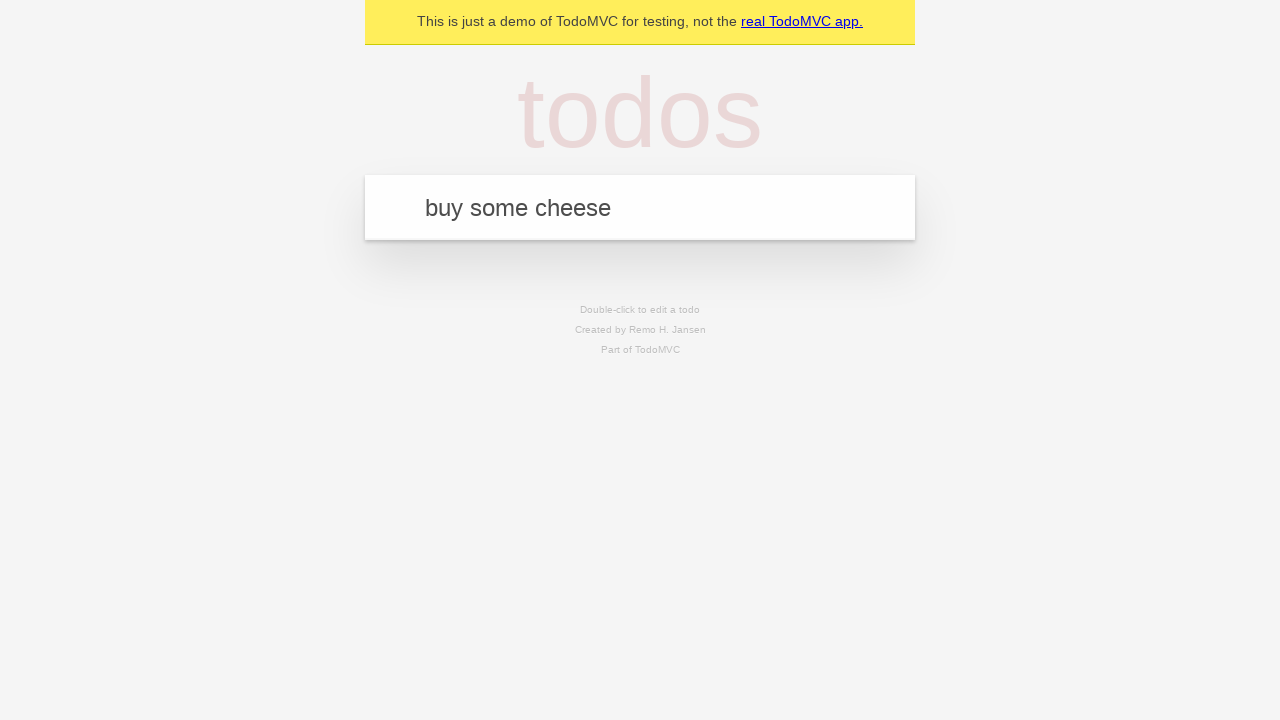

Pressed Enter to add first todo on internal:attr=[placeholder="What needs to be done?"i]
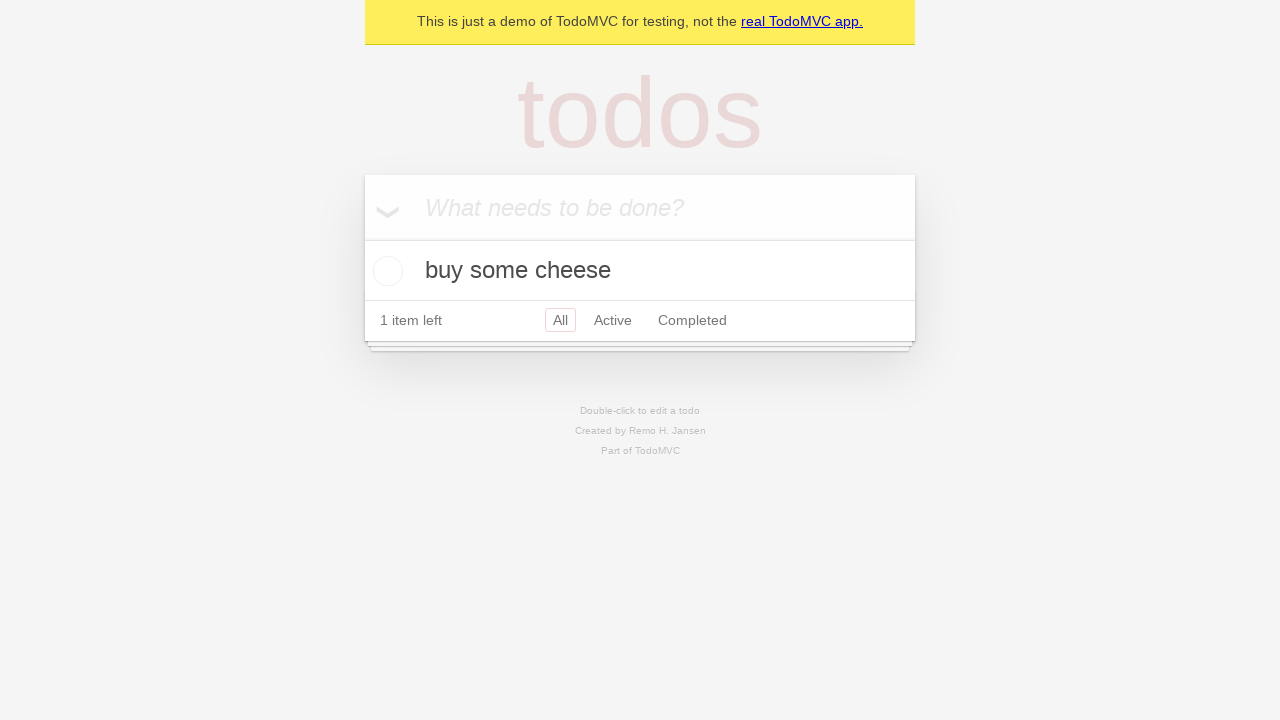

Filled todo input with 'feed the cat' on internal:attr=[placeholder="What needs to be done?"i]
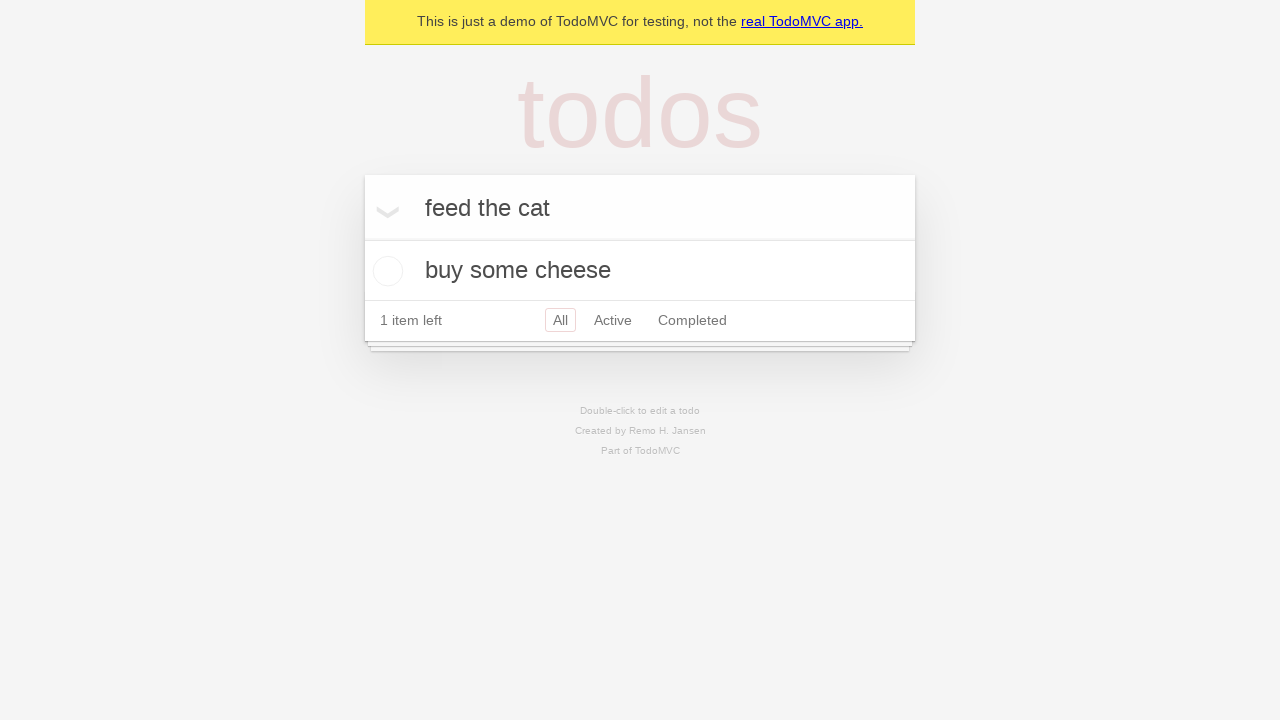

Pressed Enter to add second todo on internal:attr=[placeholder="What needs to be done?"i]
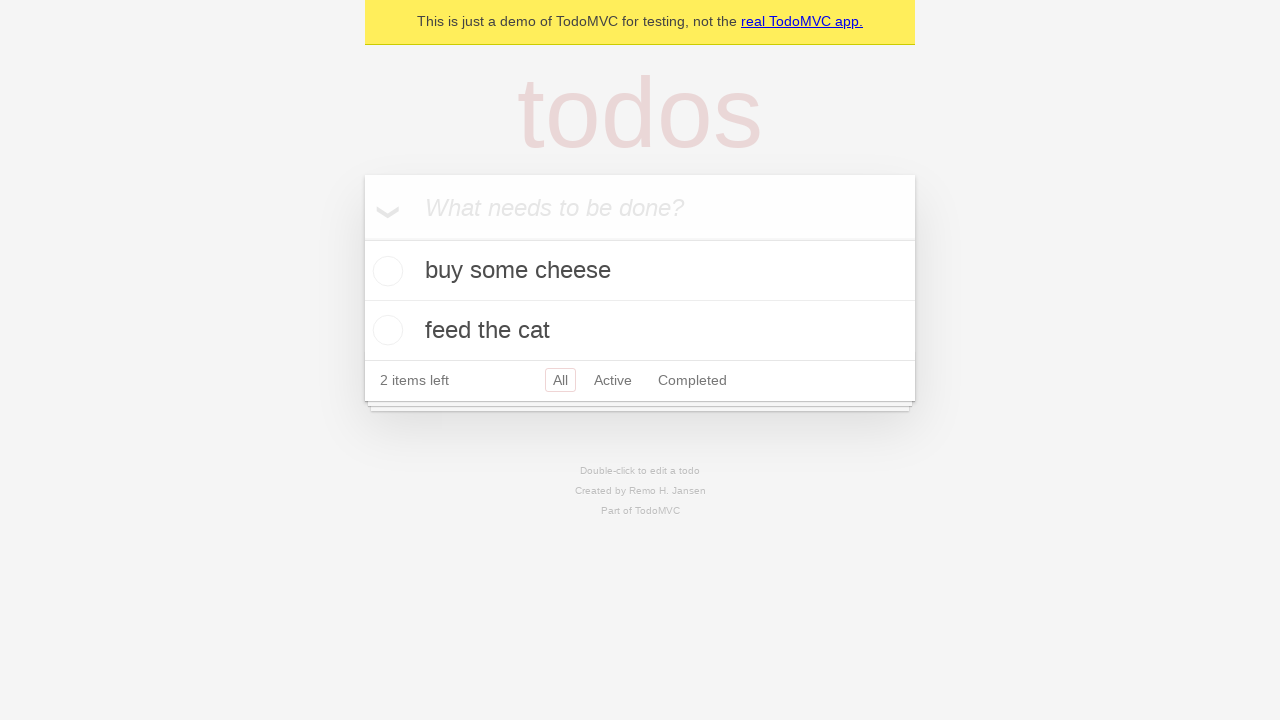

Filled todo input with 'book a doctors appointment' on internal:attr=[placeholder="What needs to be done?"i]
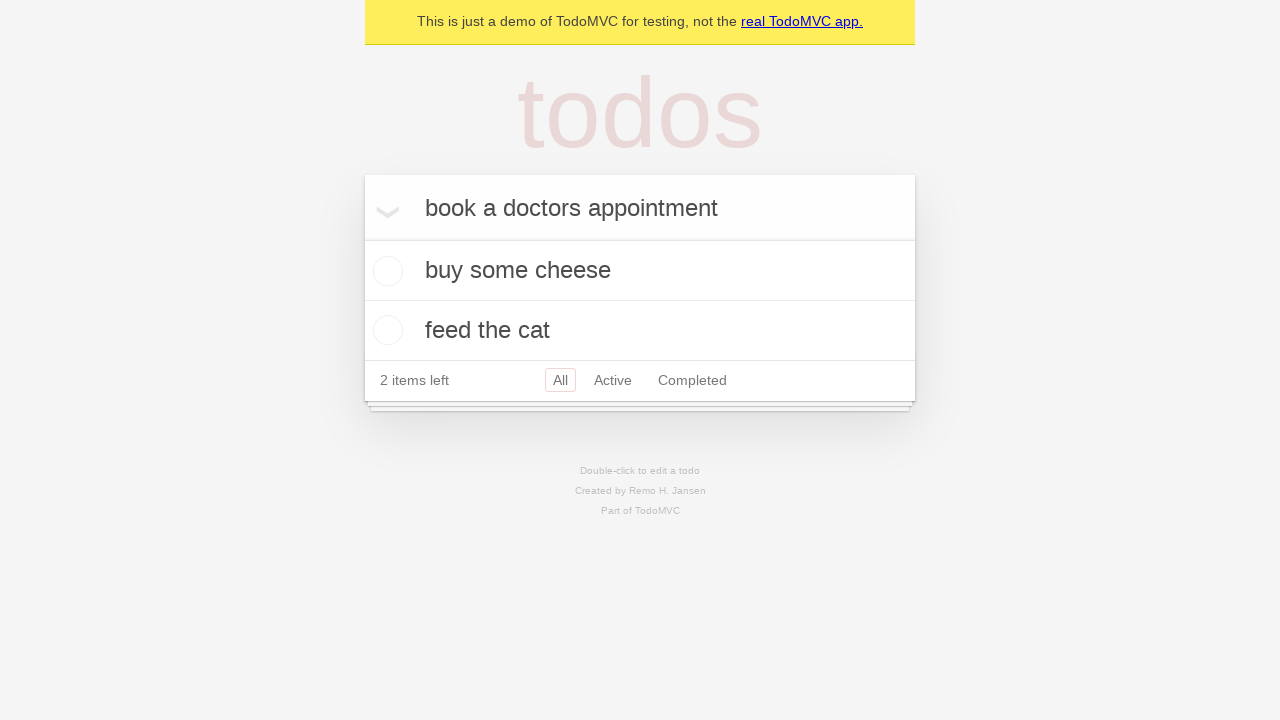

Pressed Enter to add third todo on internal:attr=[placeholder="What needs to be done?"i]
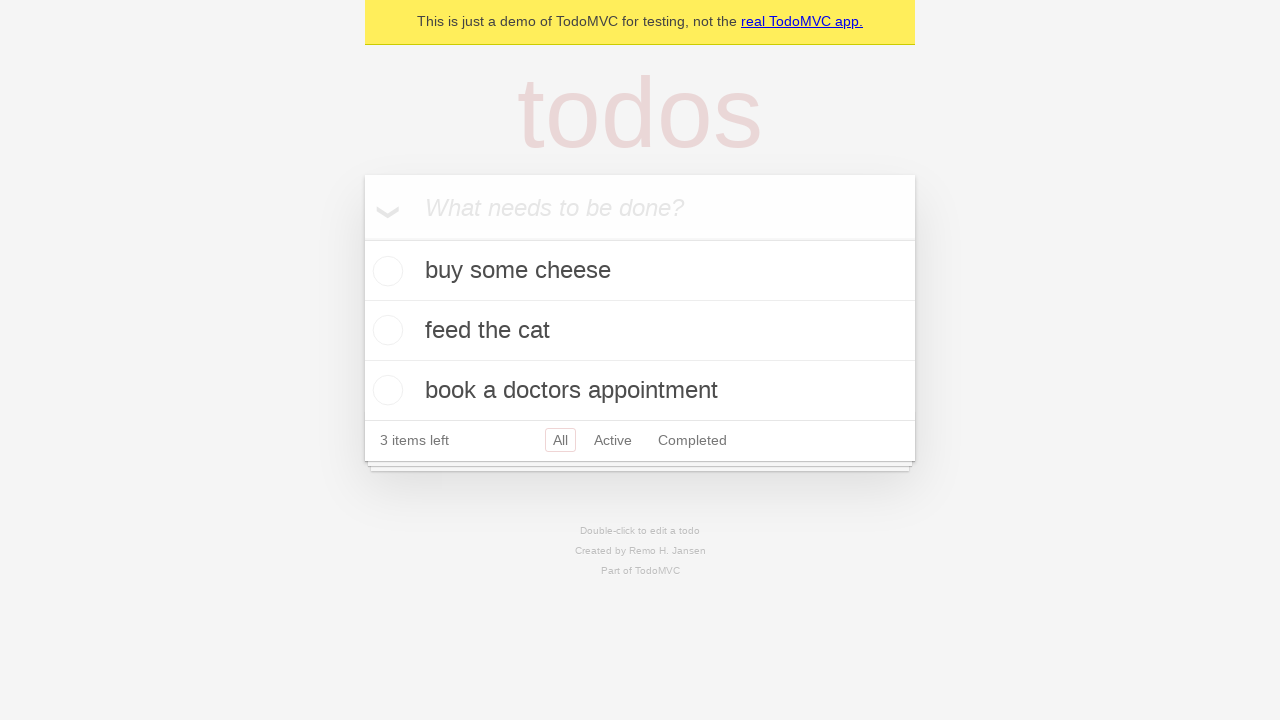

Waited for all 3 todos to be created
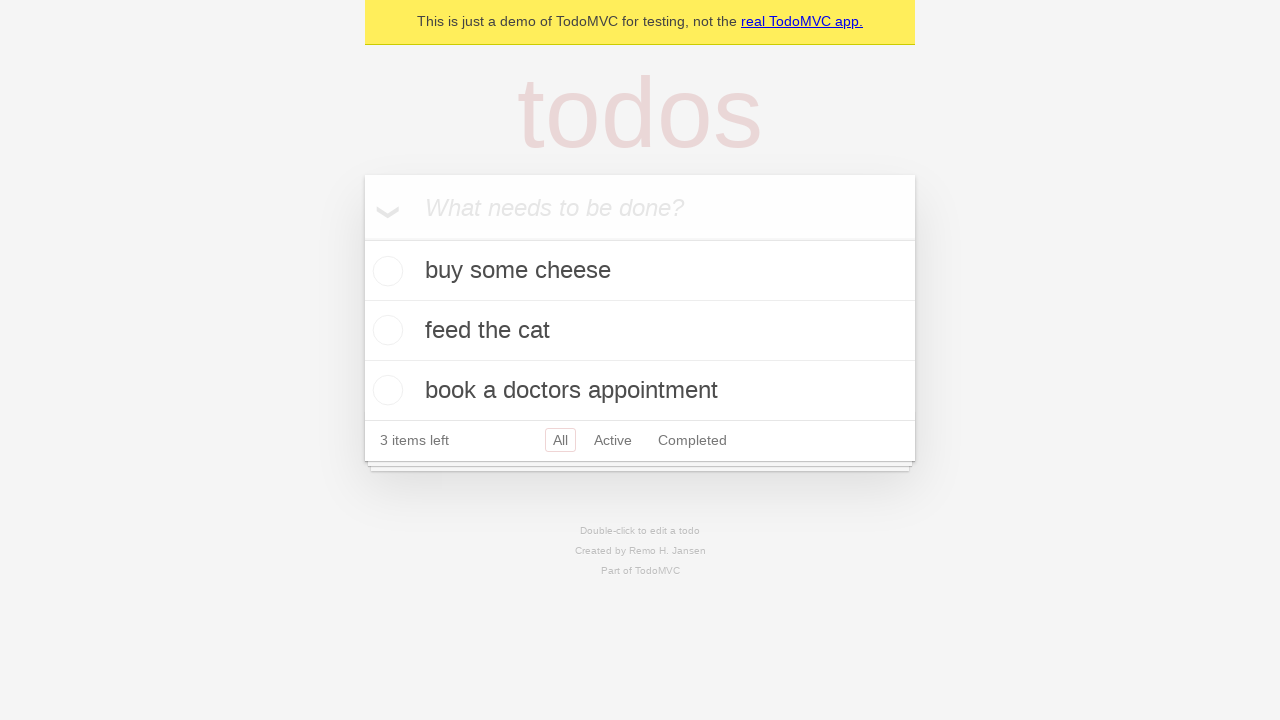

Double-clicked on the second todo item to enter edit mode at (640, 331) on internal:testid=[data-testid="todo-item"s] >> nth=1
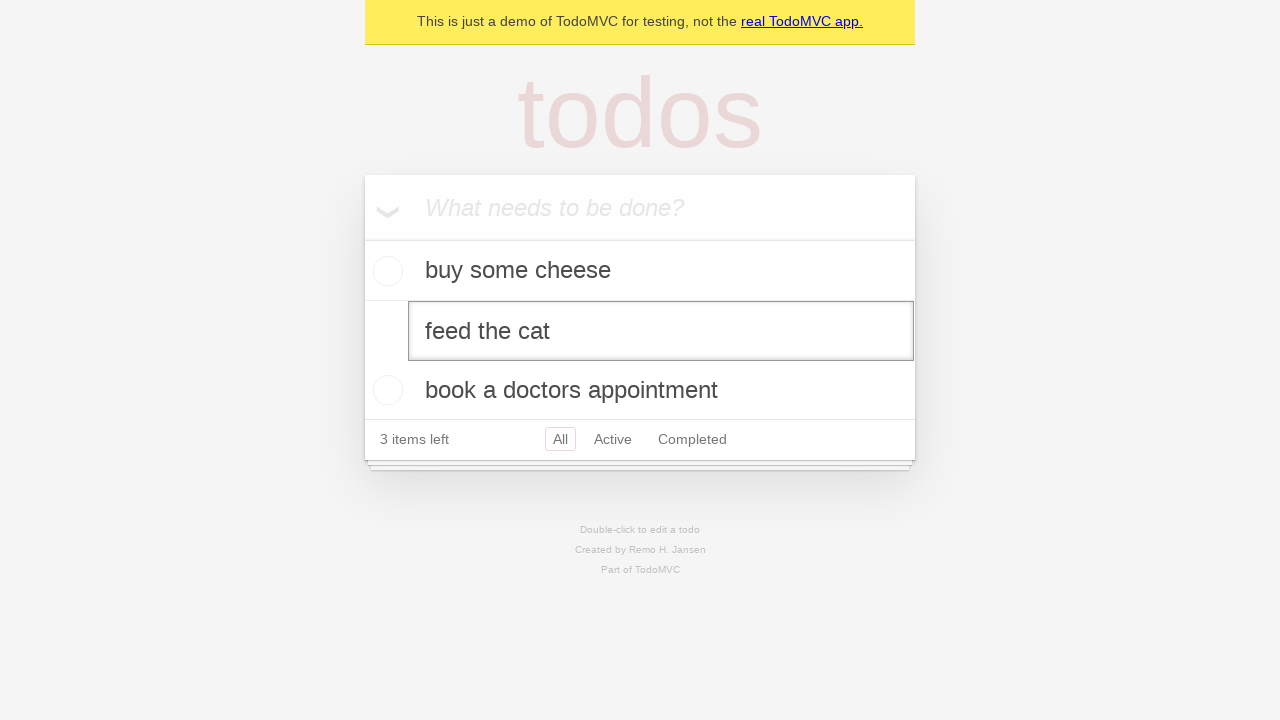

Cleared the todo text field to empty string on internal:testid=[data-testid="todo-item"s] >> nth=1 >> internal:role=textbox[nam
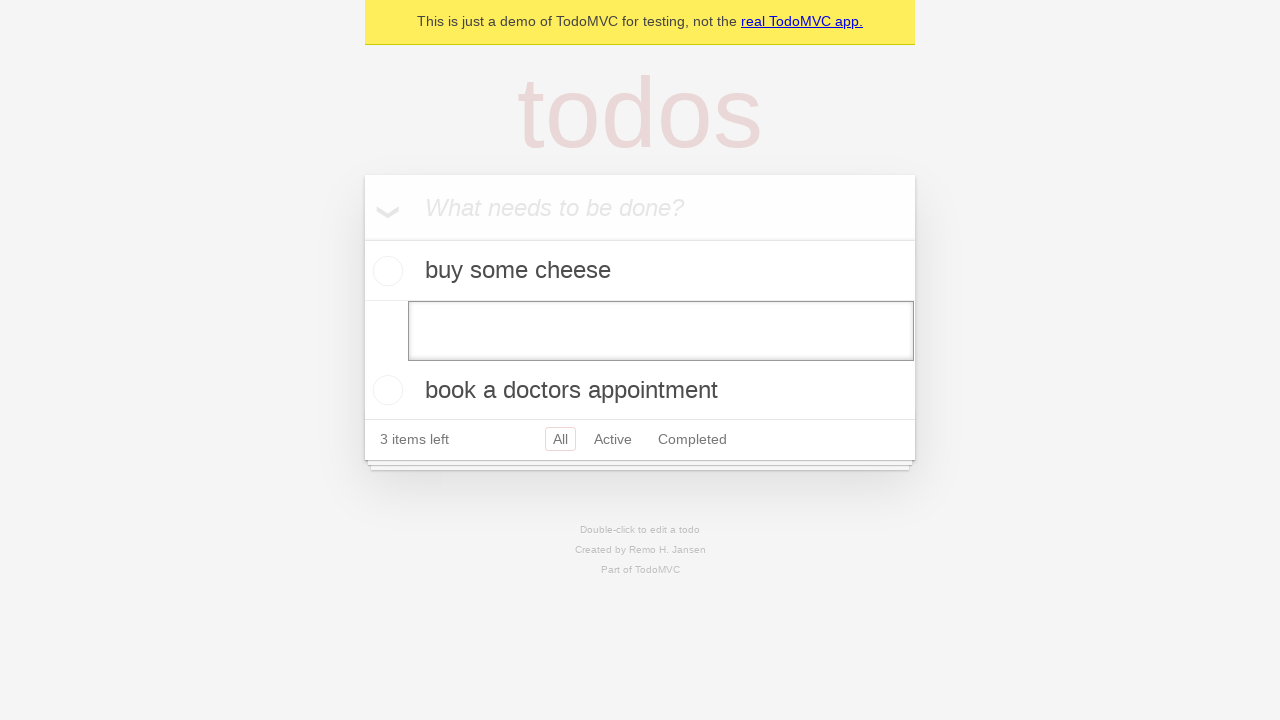

Pressed Enter to confirm edit with empty text on internal:testid=[data-testid="todo-item"s] >> nth=1 >> internal:role=textbox[nam
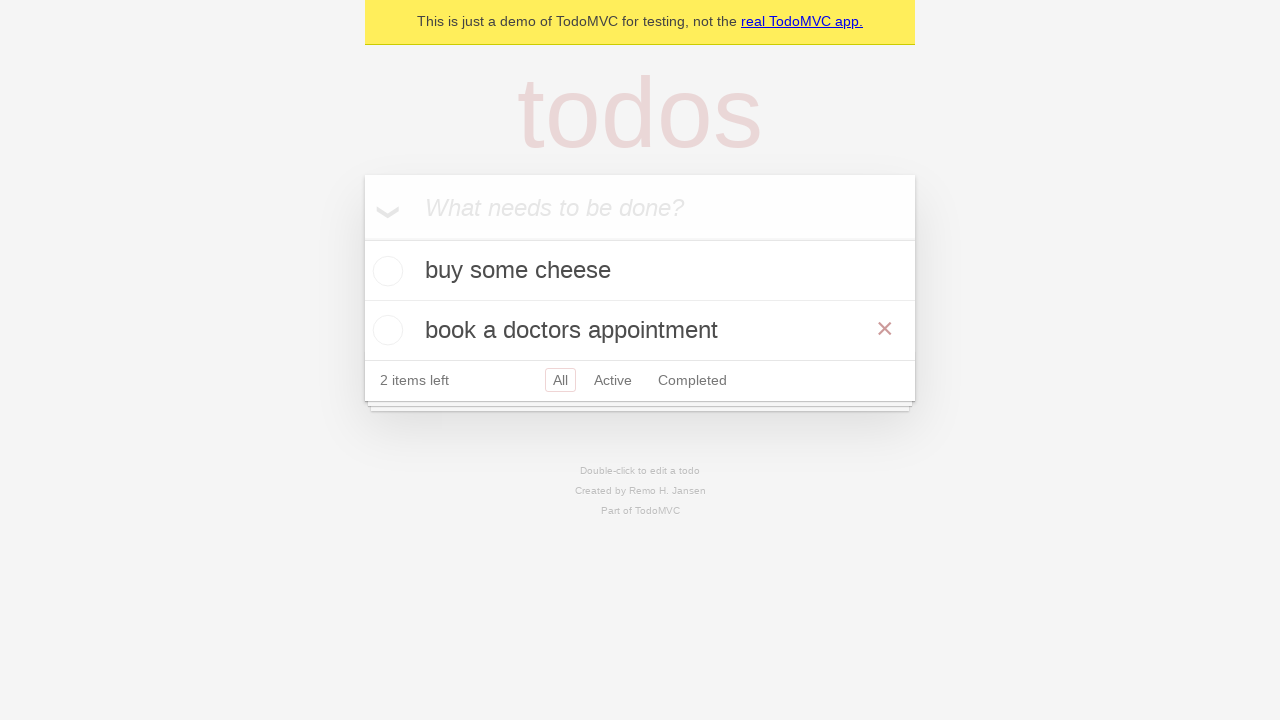

Waited for todo item to be removed - verified 2 items remain
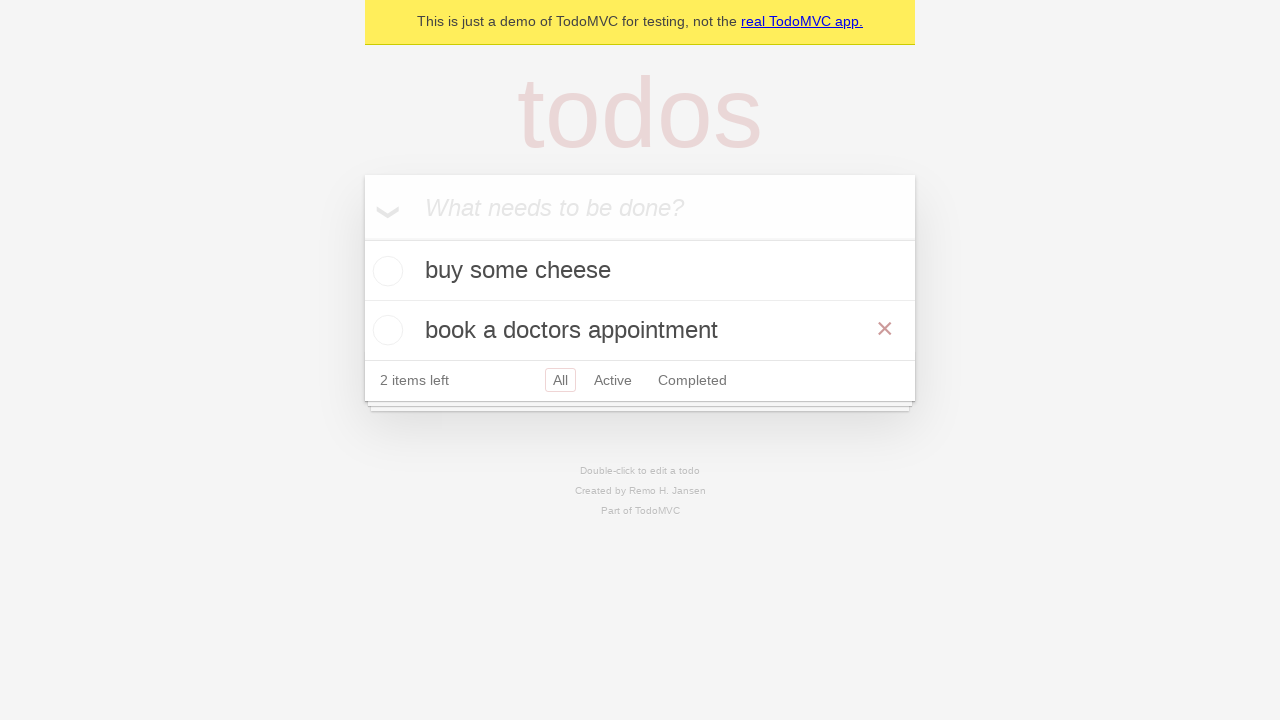

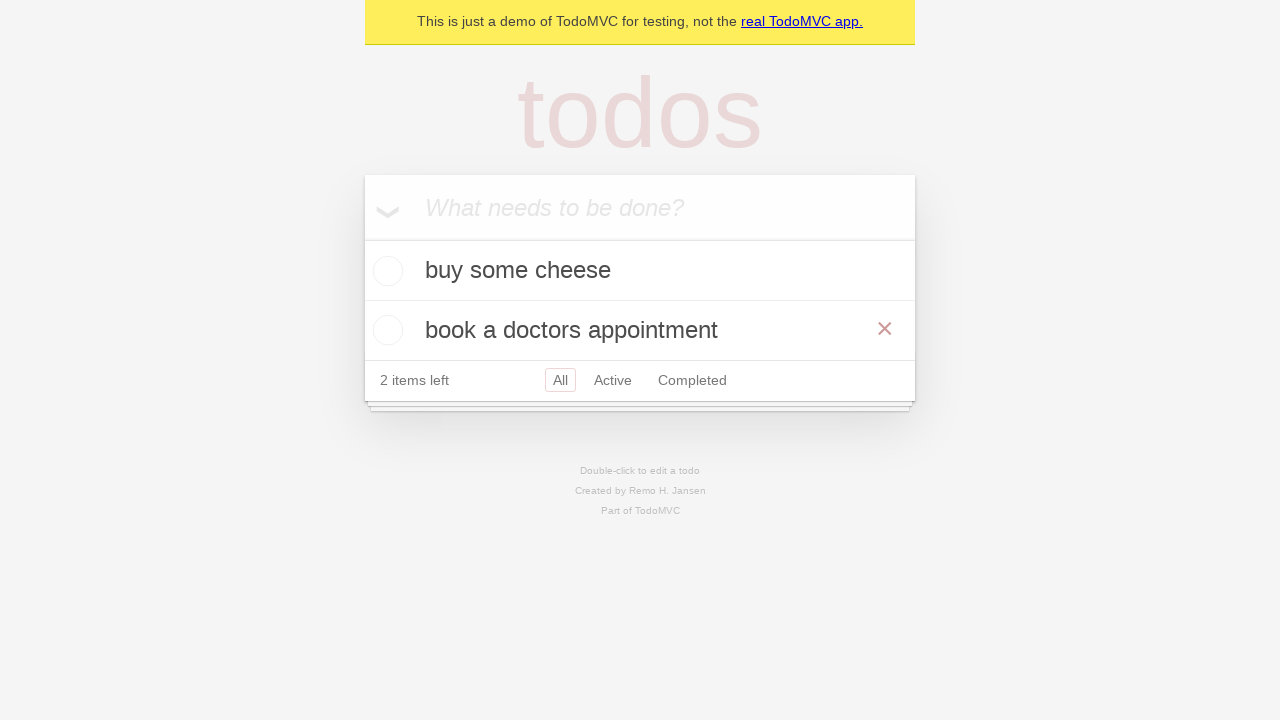